Tests the BlazeDemo flight booking site by selecting origin and destination cities from dropdown menus. The test selects departure city and arrival city from the flight search form.

Starting URL: https://www.blazedemo.com

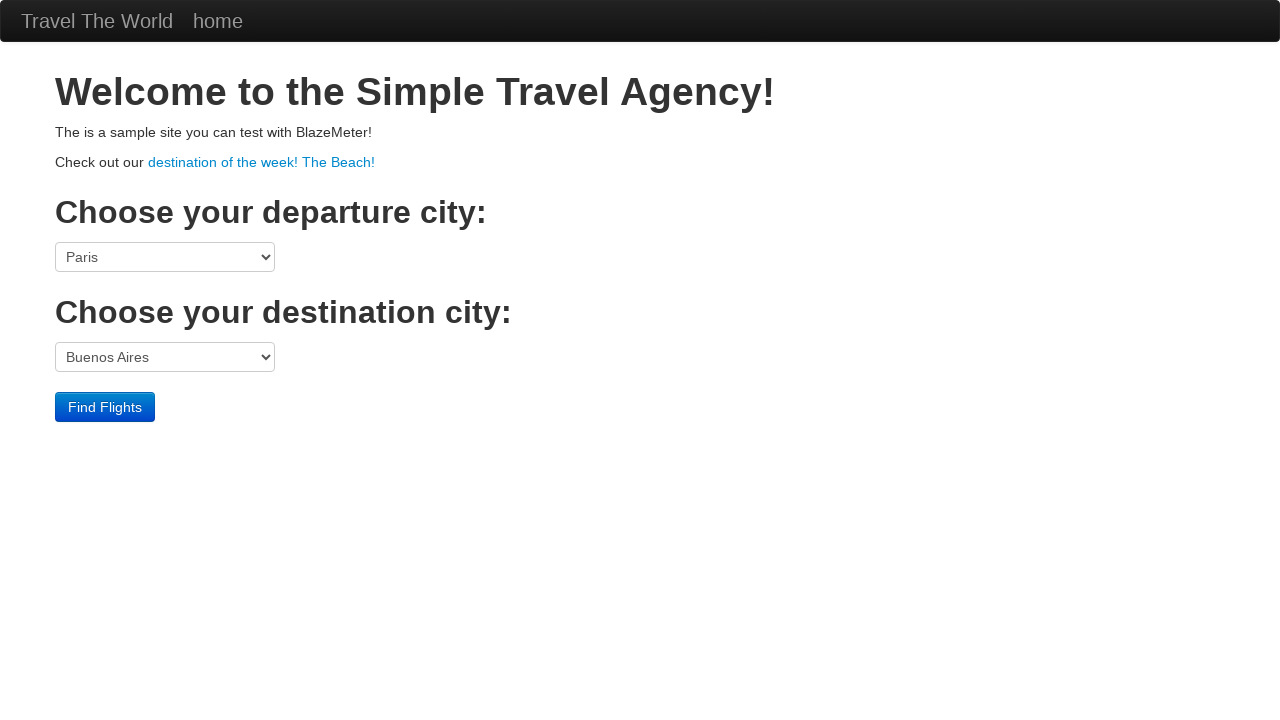

Waited for page to load (domcontentloaded)
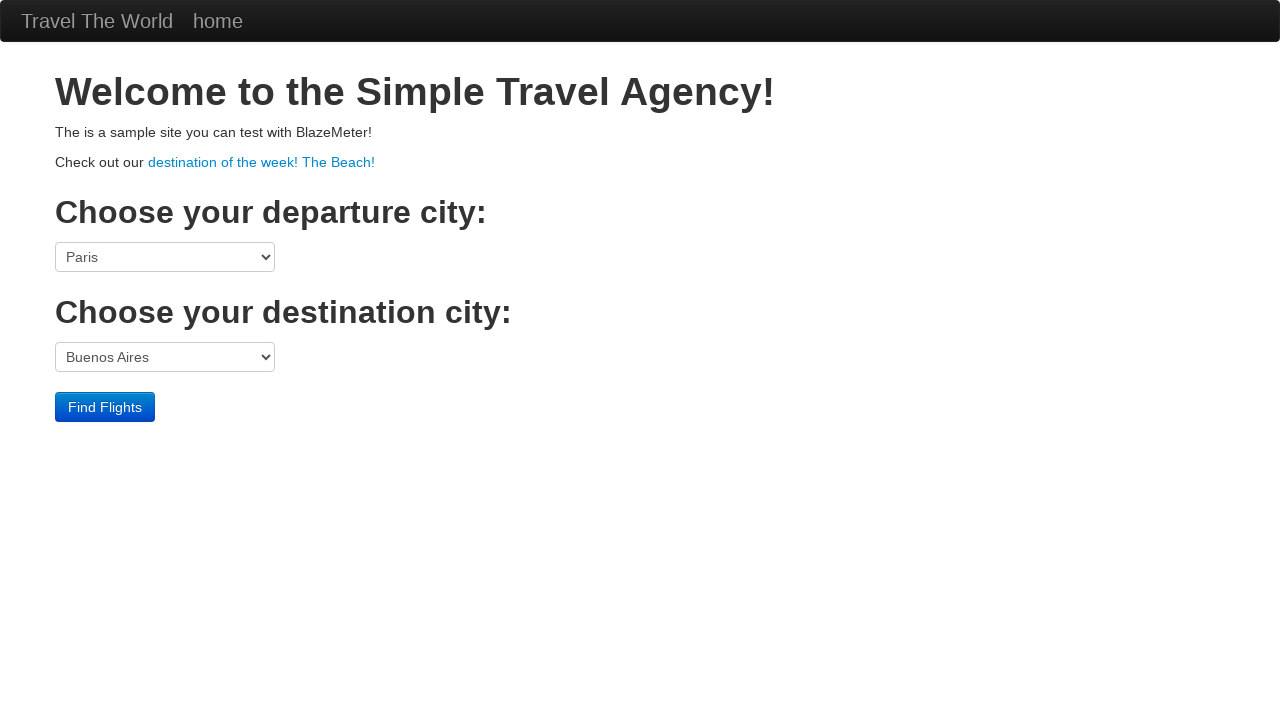

Selected Philadelphia as departure city on select[name='fromPort']
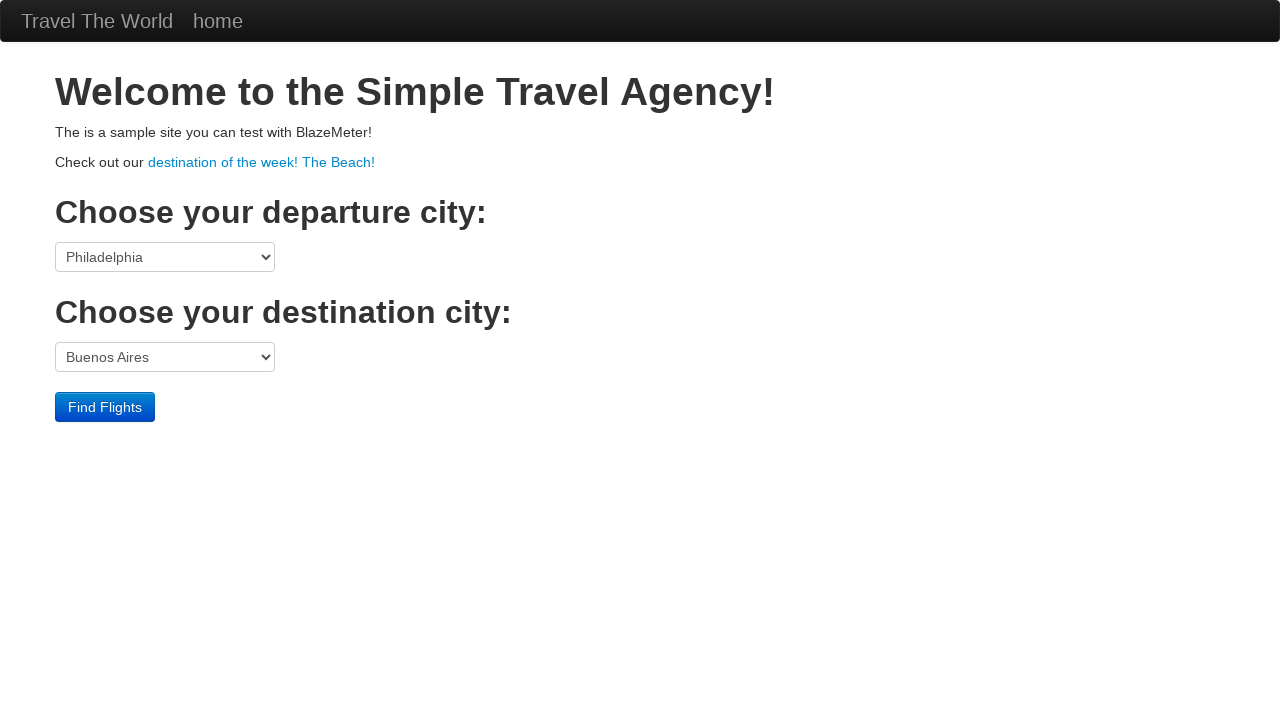

Selected Rome as arrival city on select[name='toPort']
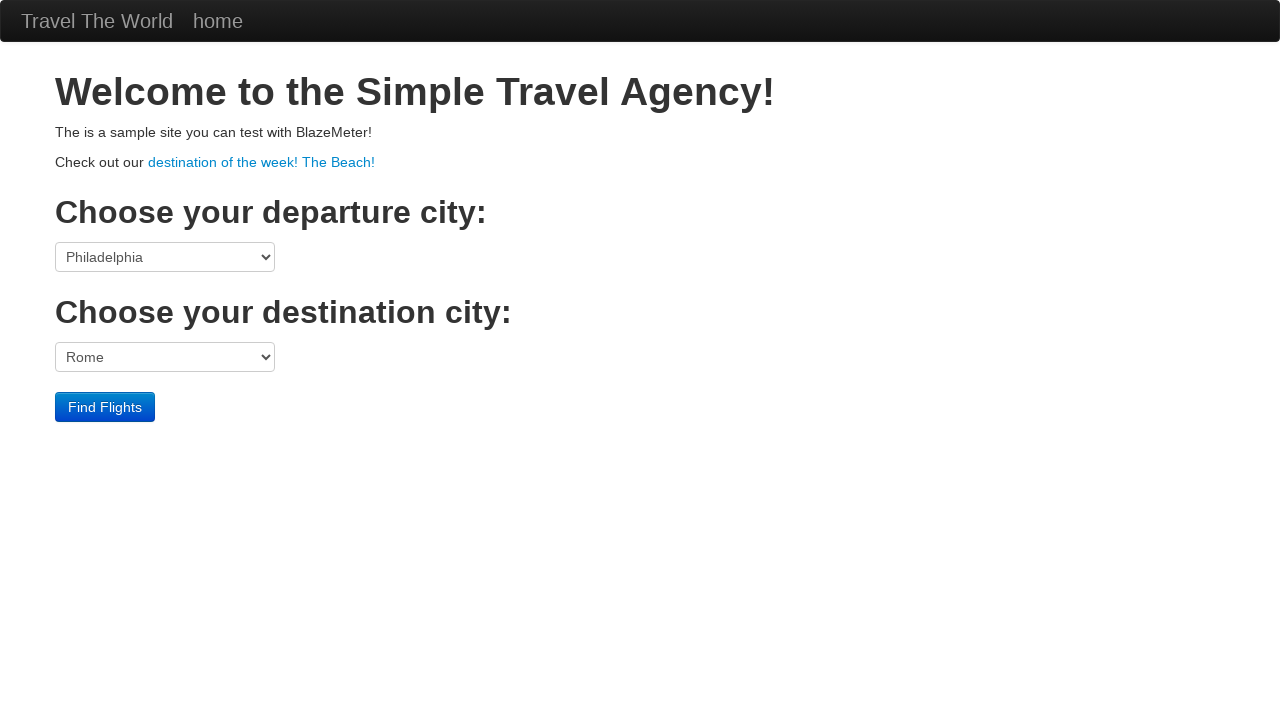

Clicked Find Flights button to search for available flights at (105, 407) on input[type='submit'][value='Find Flights']
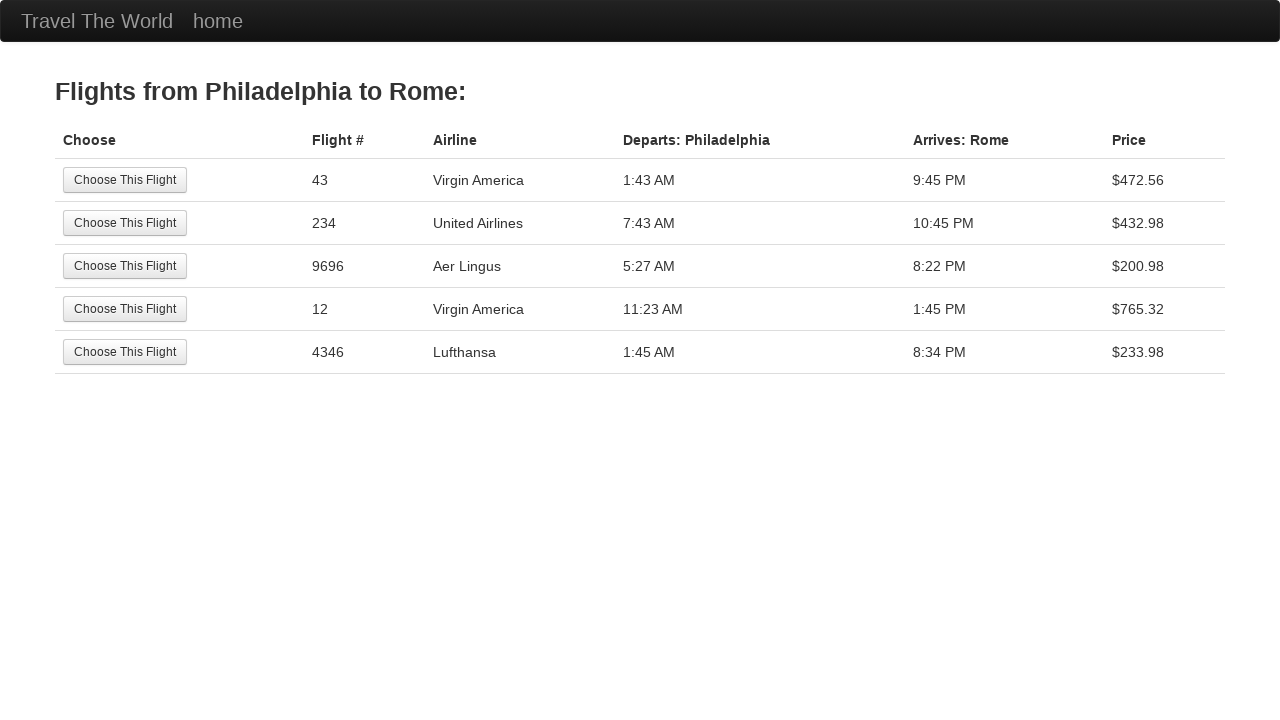

Flight results page loaded successfully
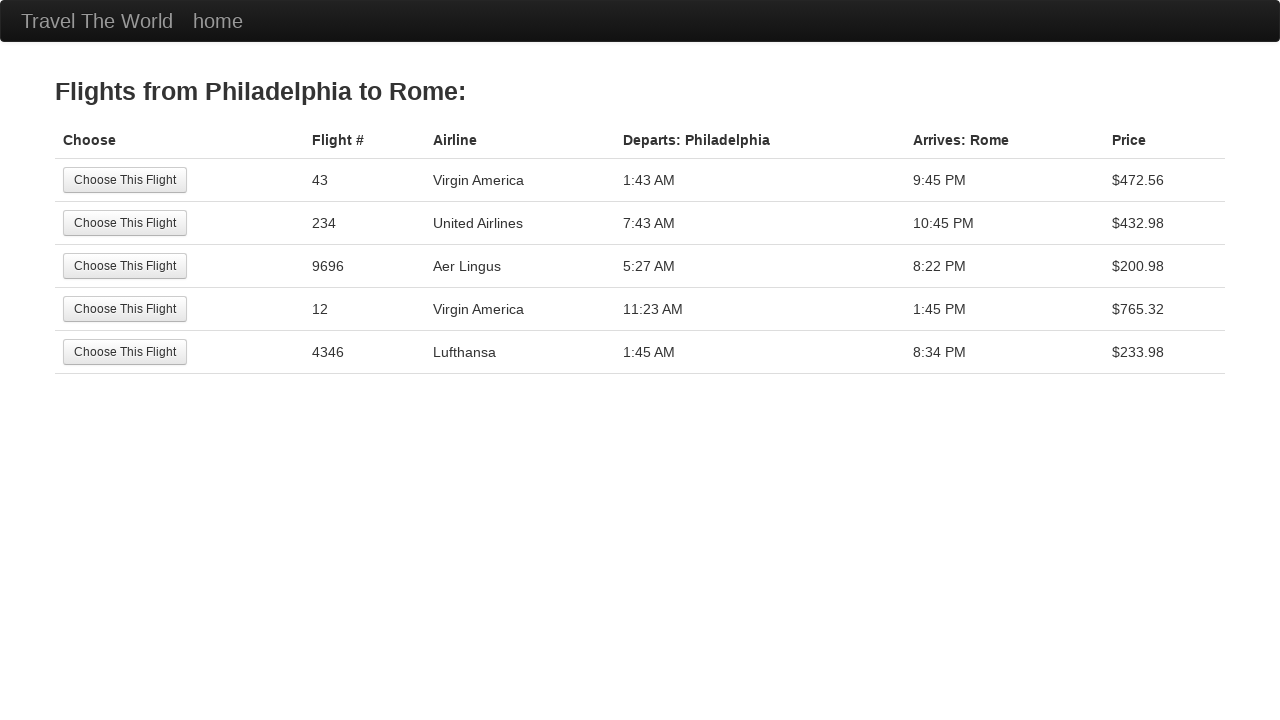

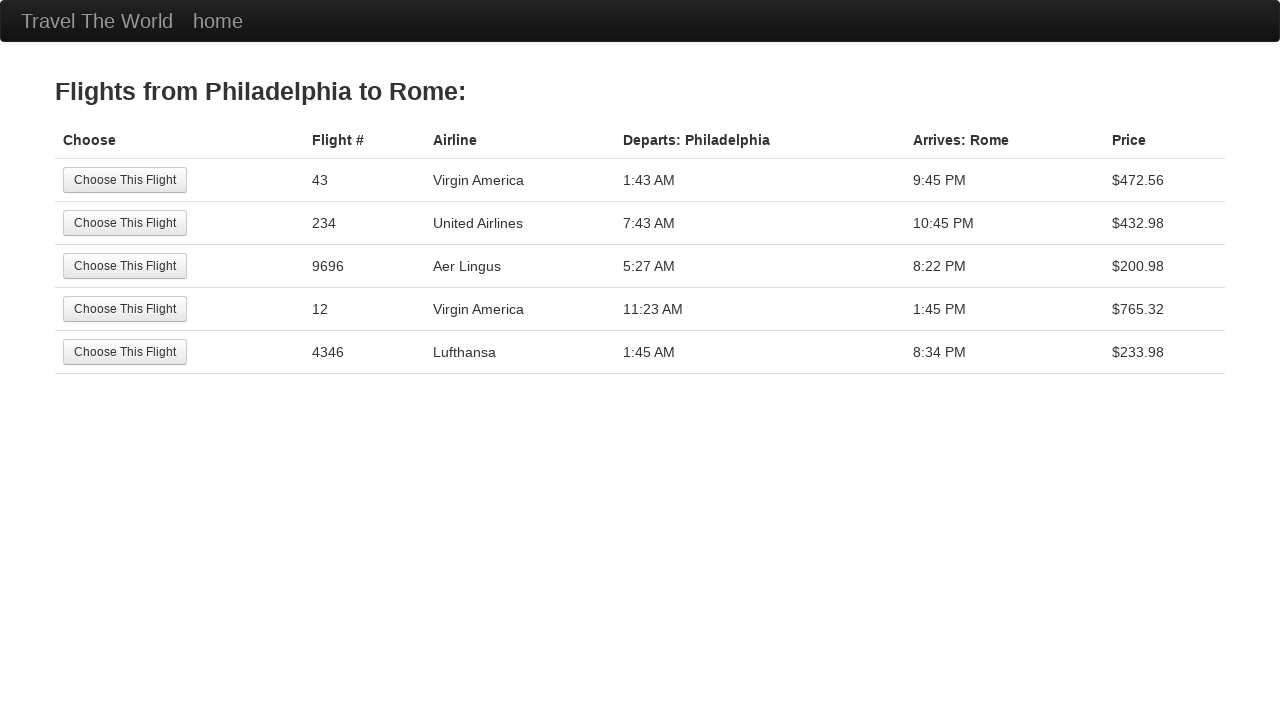